Navigates to the ToolsQA iframe practice page and clicks the HOME link to navigate to the homepage

Starting URL: https://www.toolsqa.com/iframe-practice-page

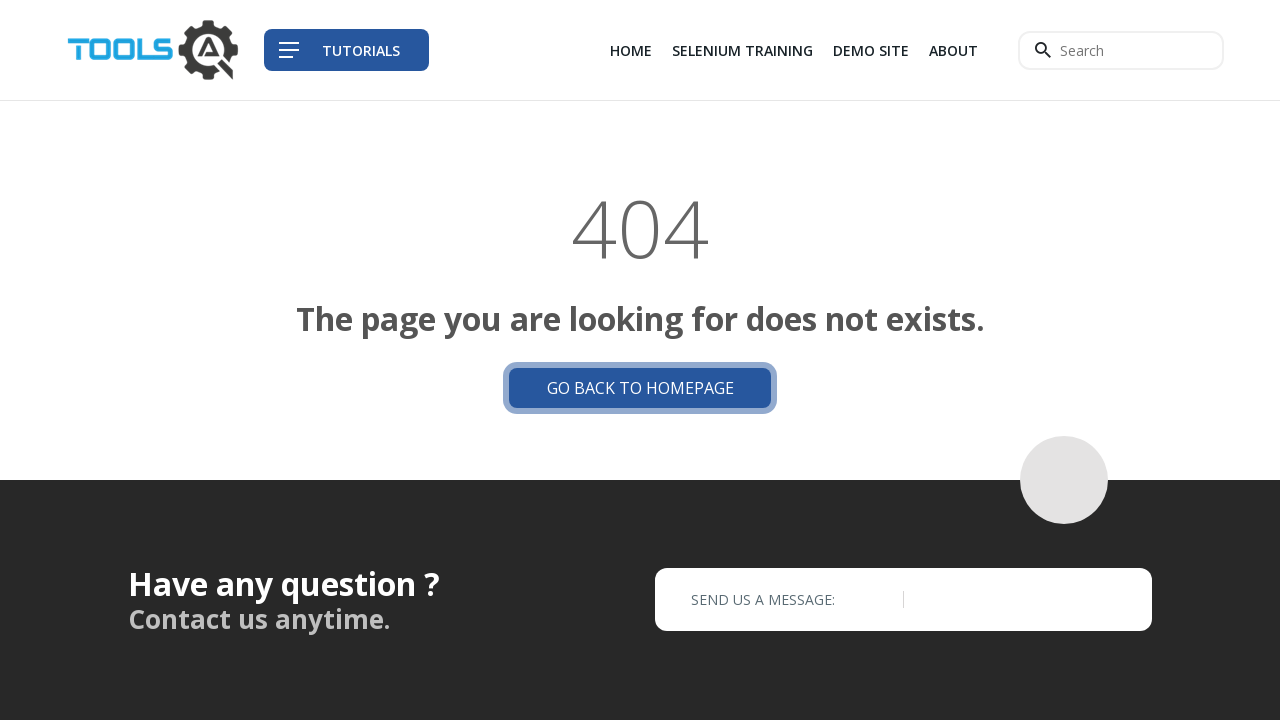

Navigated to ToolsQA iframe practice page
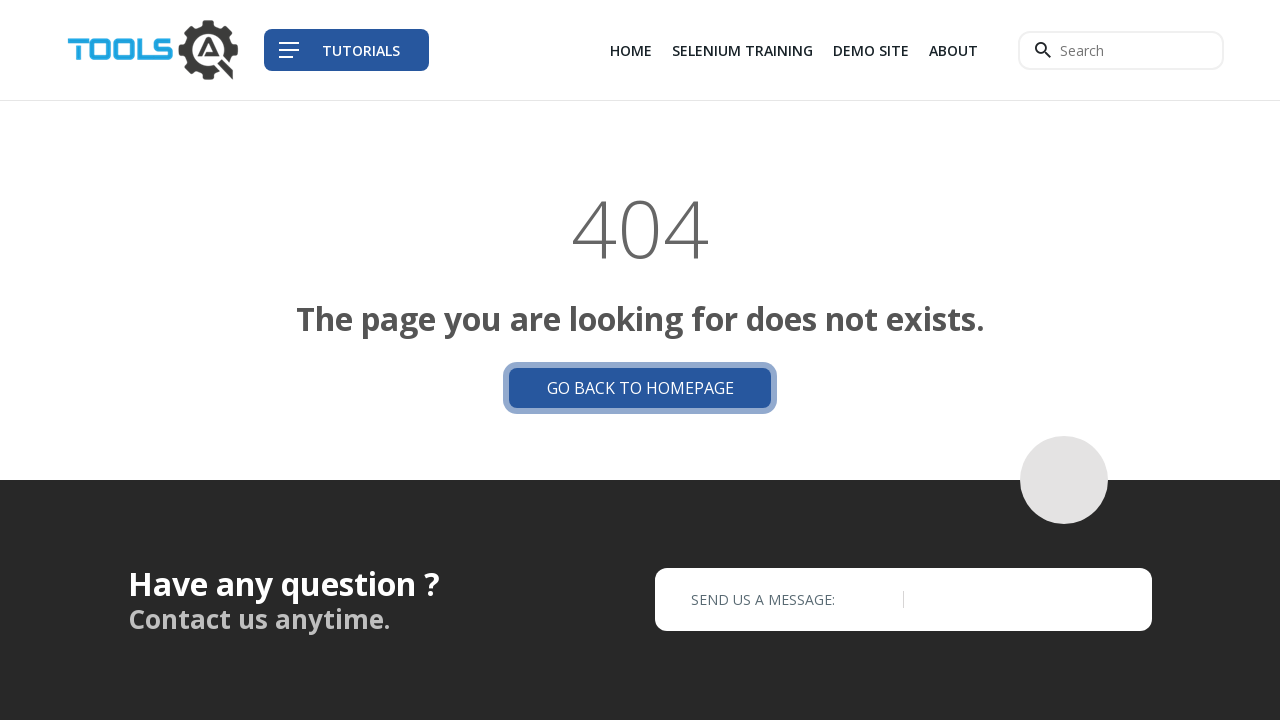

Clicked HOME link to navigate to homepage at (631, 50) on a:text('HOME')
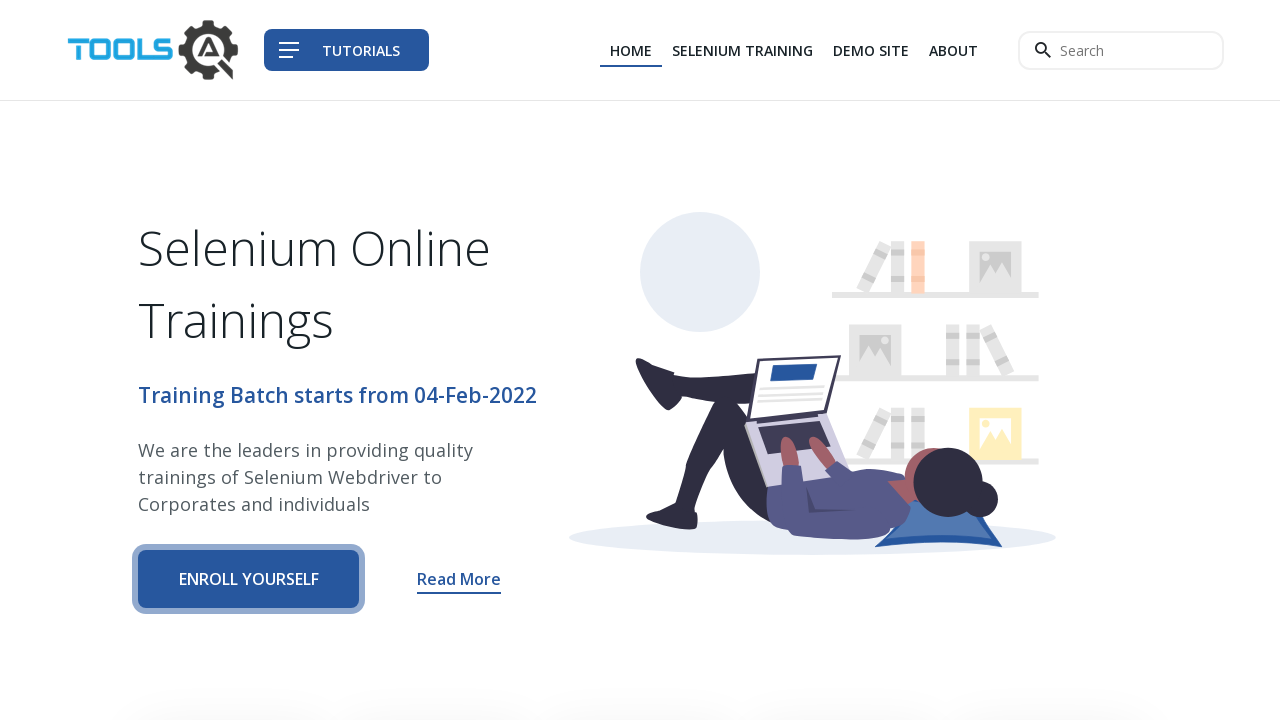

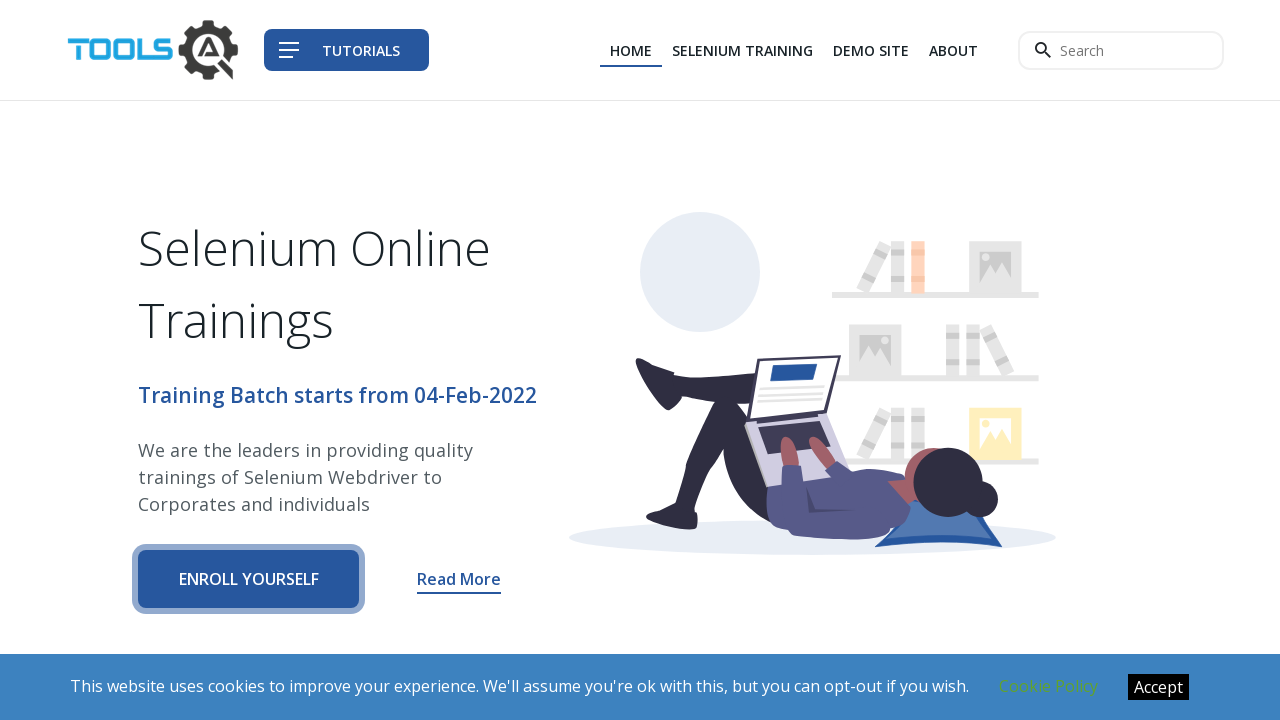